Tests the Python.org search functionality by entering "pycon" as a search query and submitting the form

Starting URL: http://www.python.org

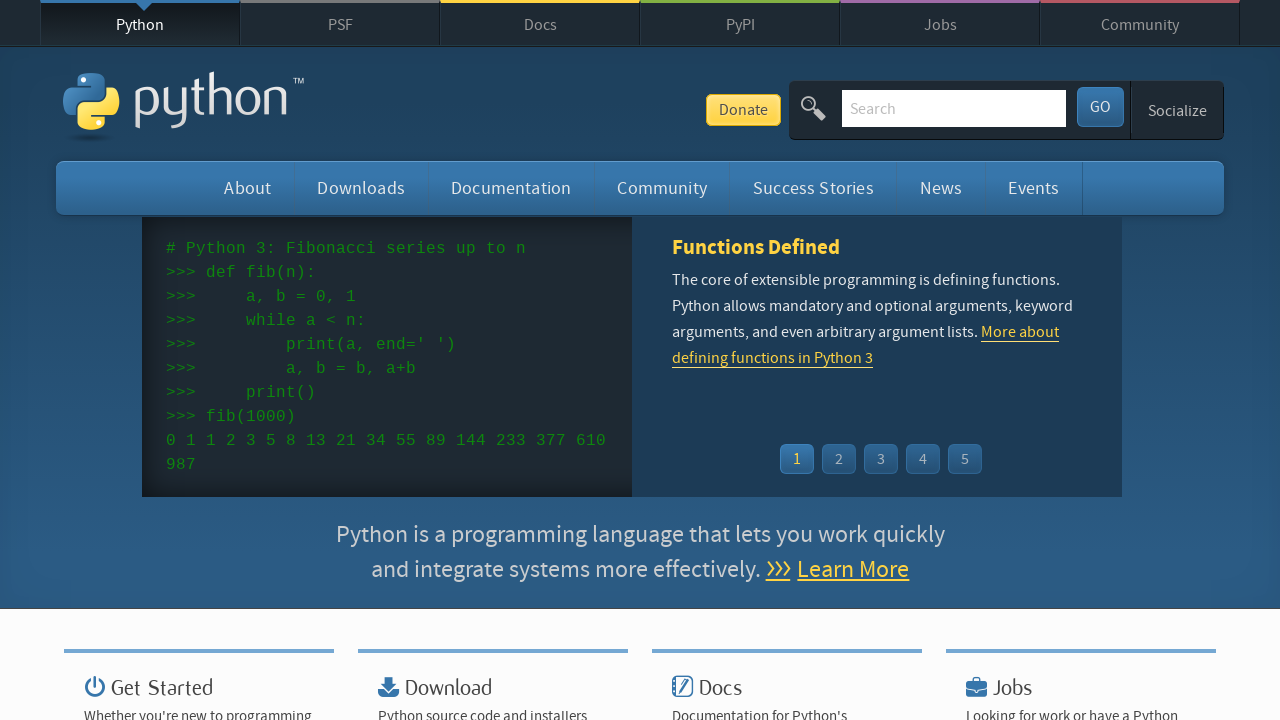

Verified page title contains 'Python'
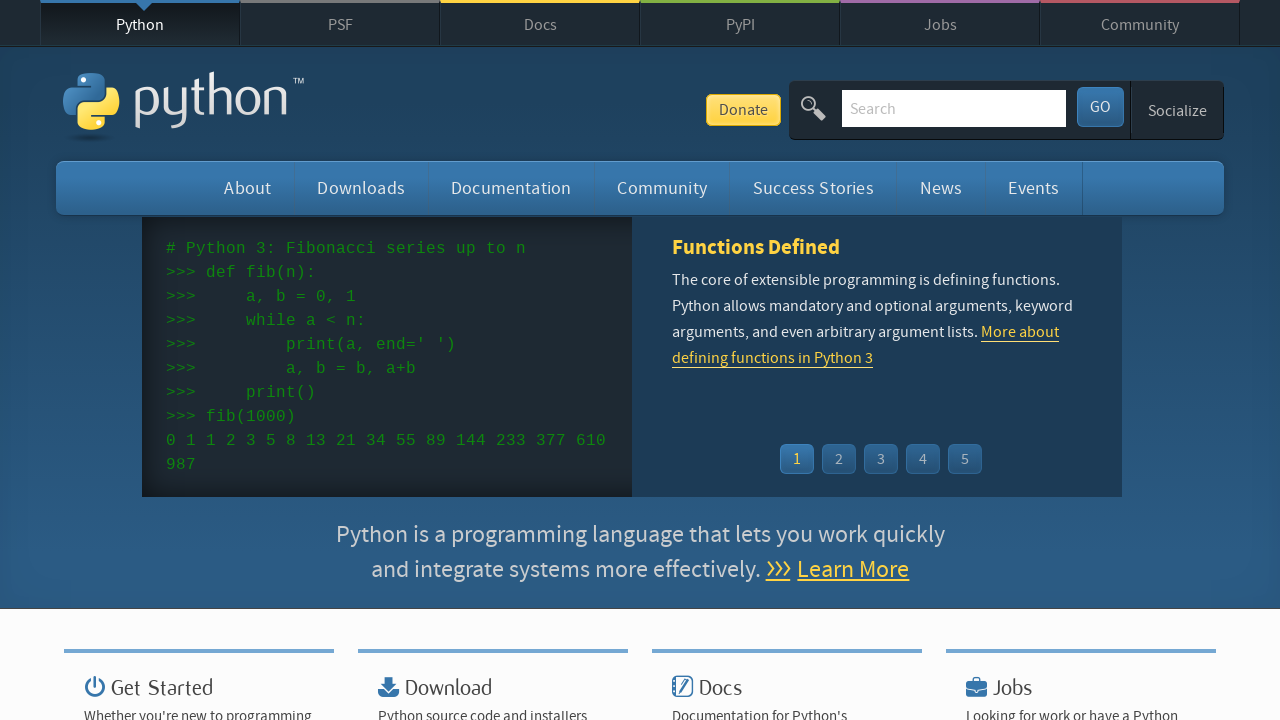

Filled search box with 'pycon' on input[name='q']
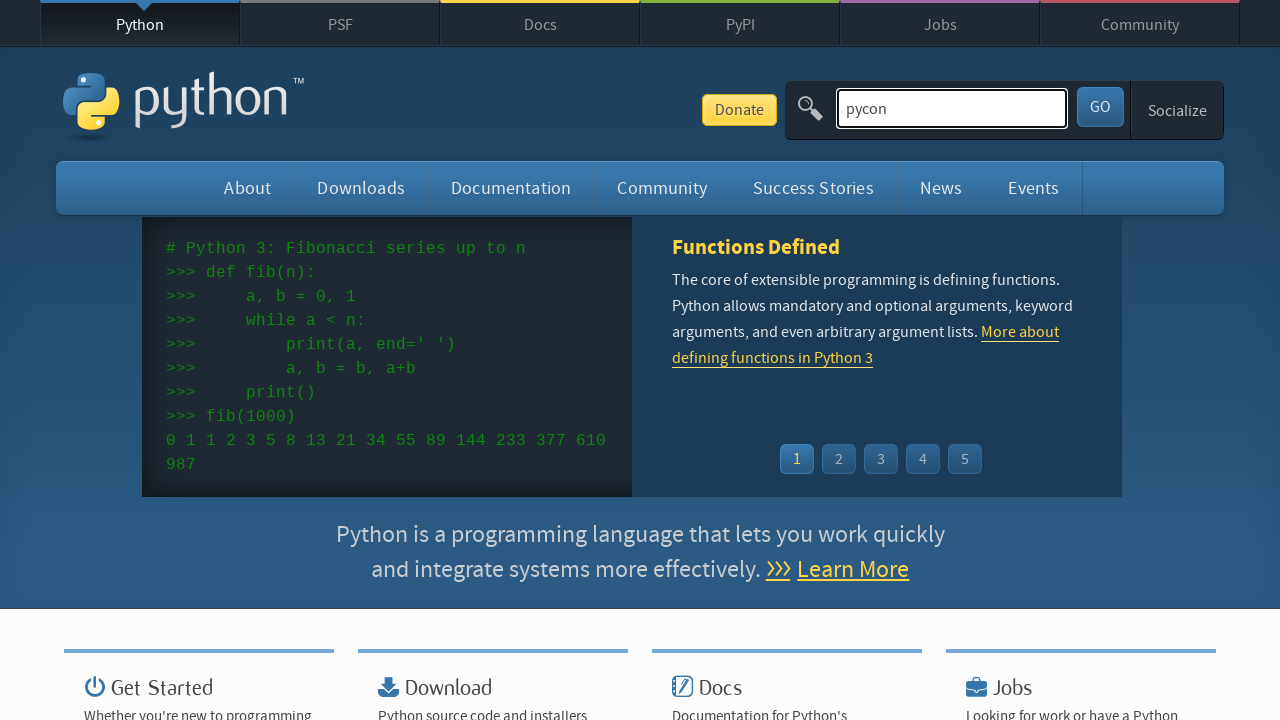

Pressed Enter to submit search query on input[name='q']
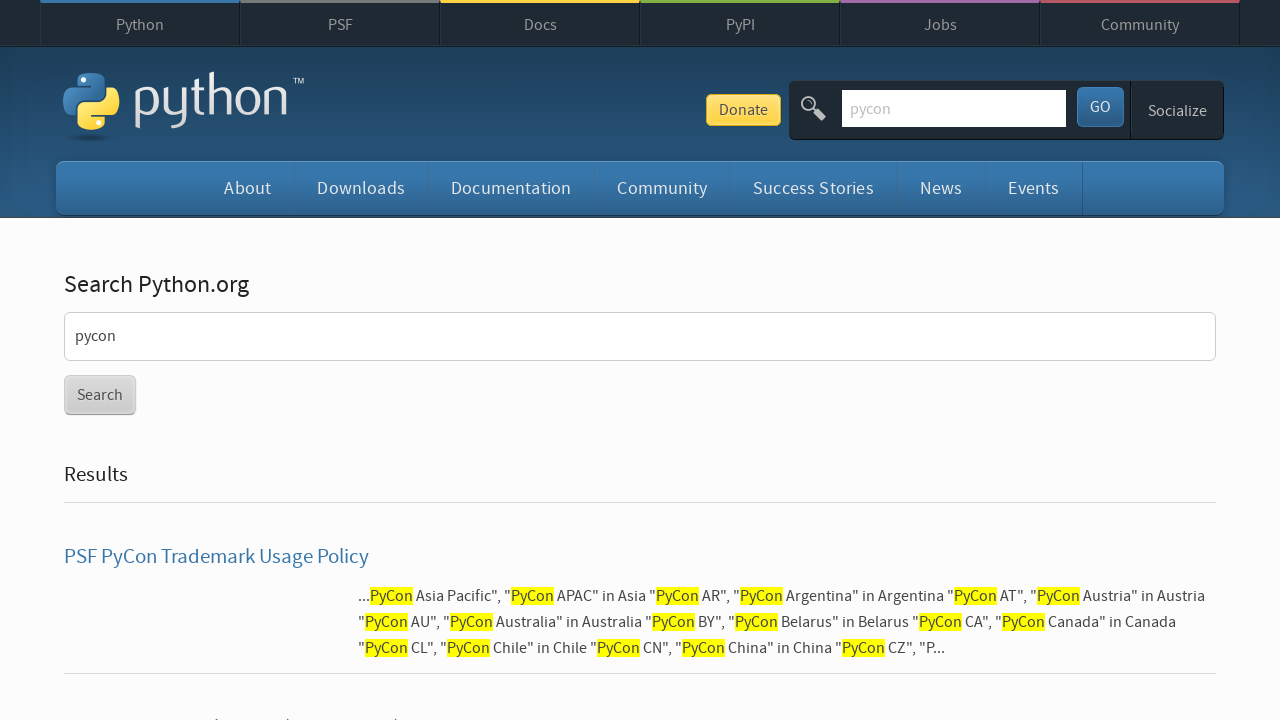

Search results page loaded successfully
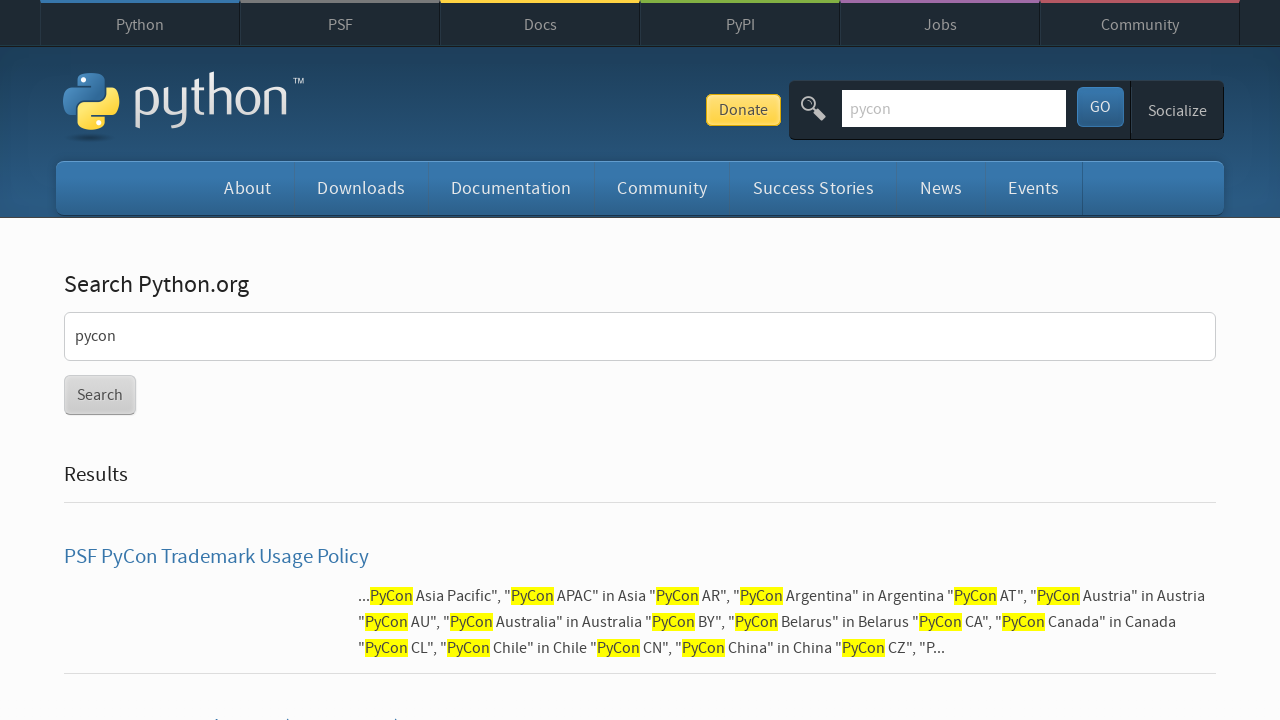

Verified search results were found for 'pycon' query
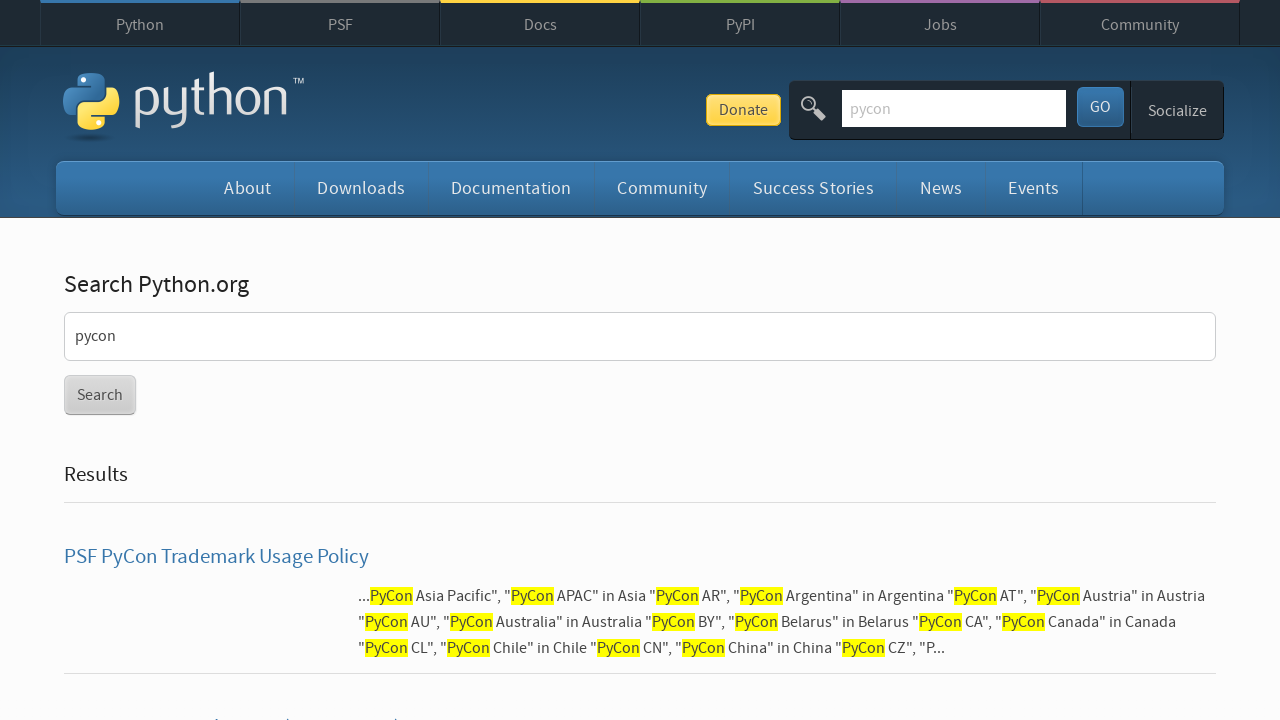

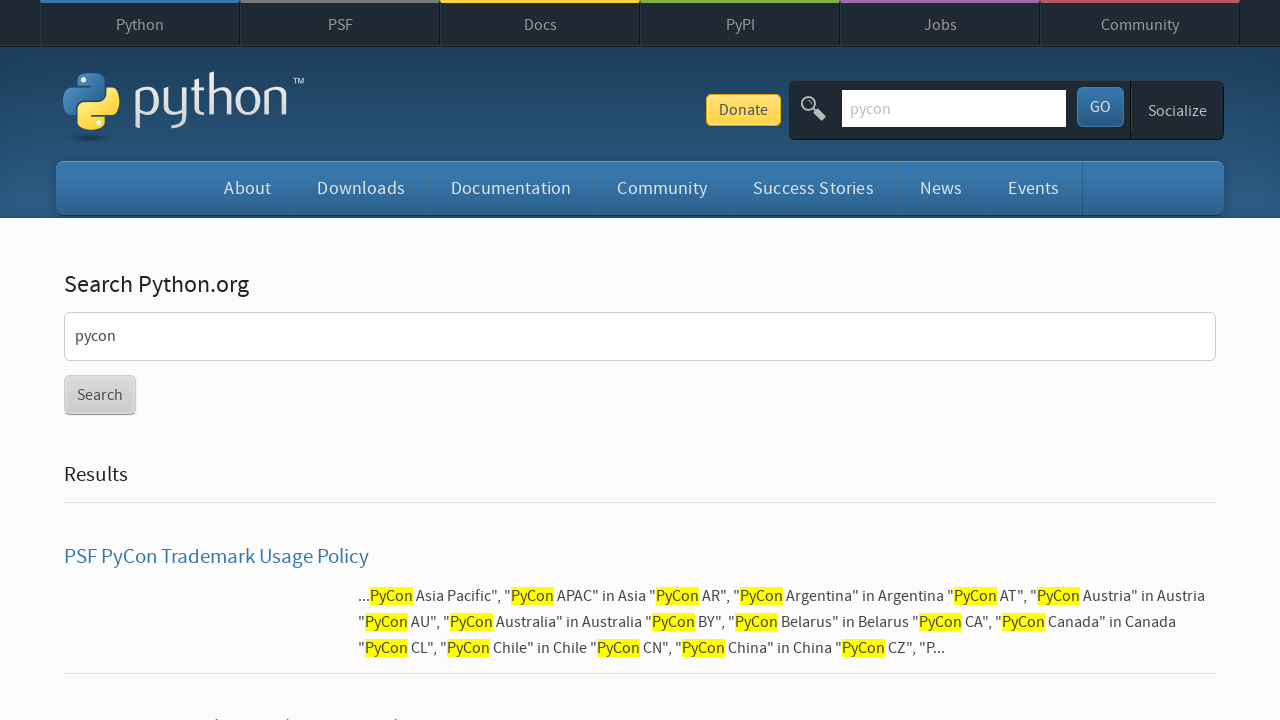